Tests file upload functionality by selecting a file using the file input element on the upload page

Starting URL: https://the-internet.herokuapp.com/upload

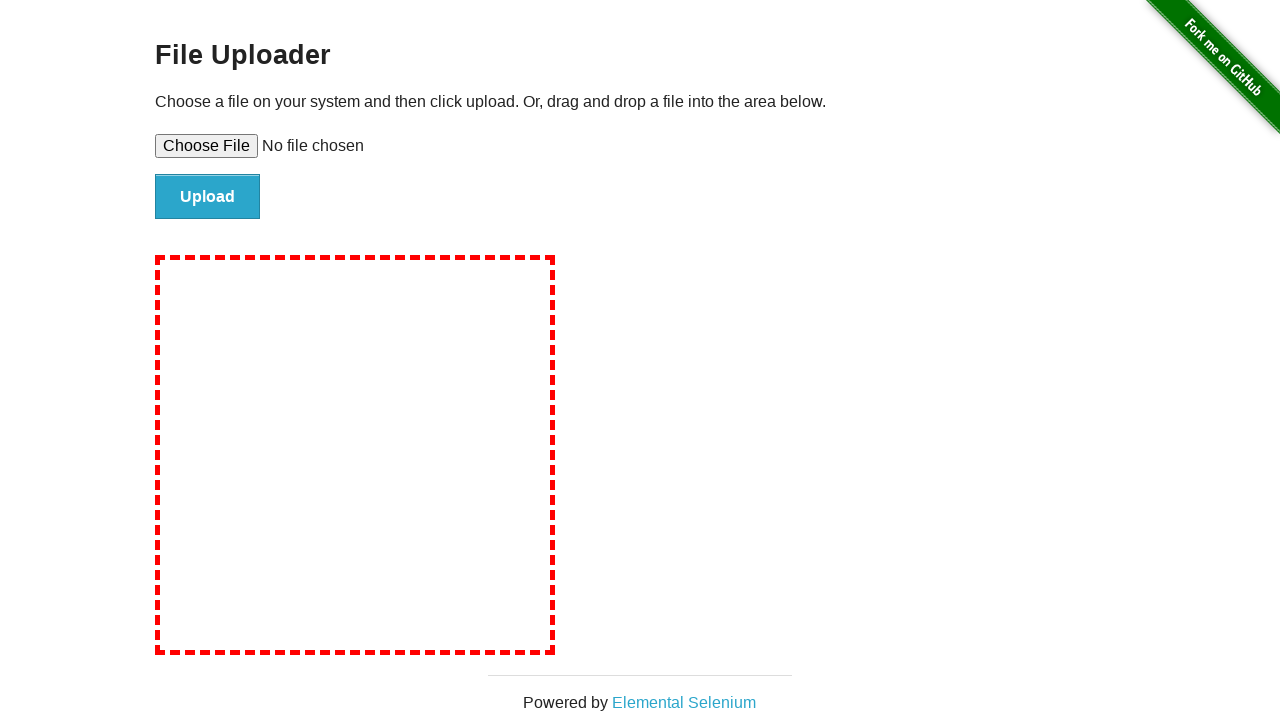

Upload file input element loaded
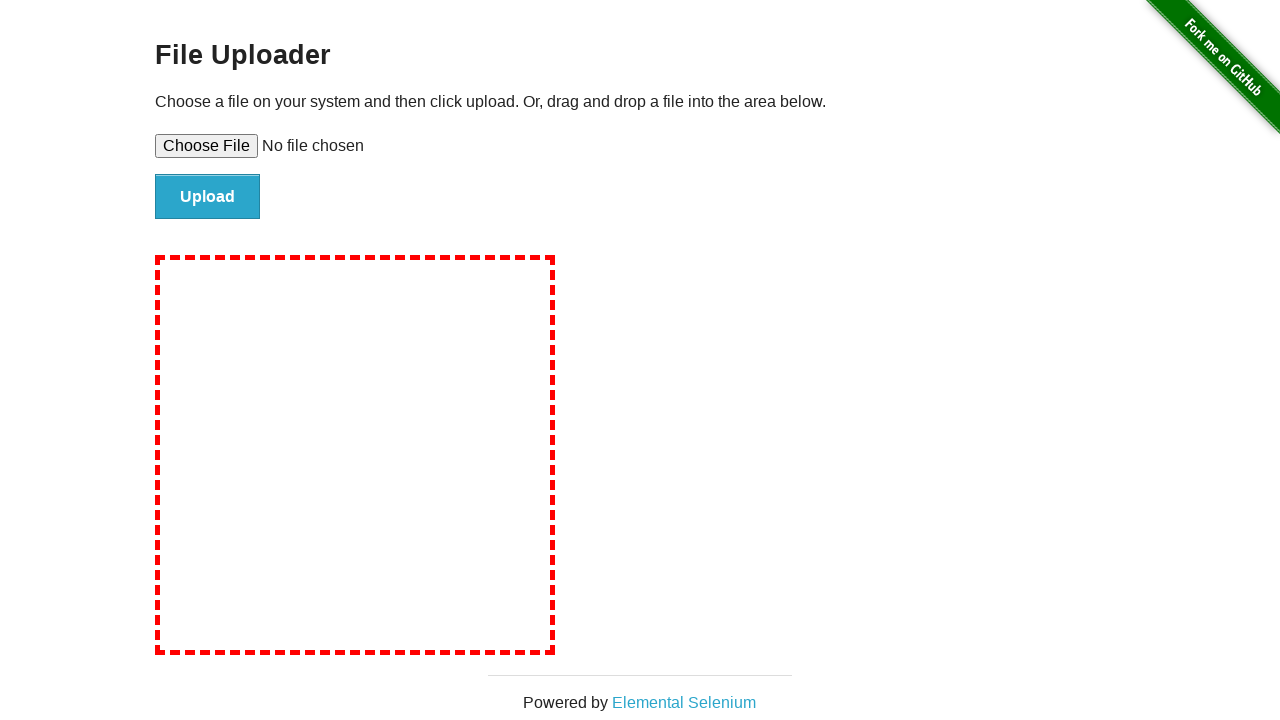

Created temporary test file for upload
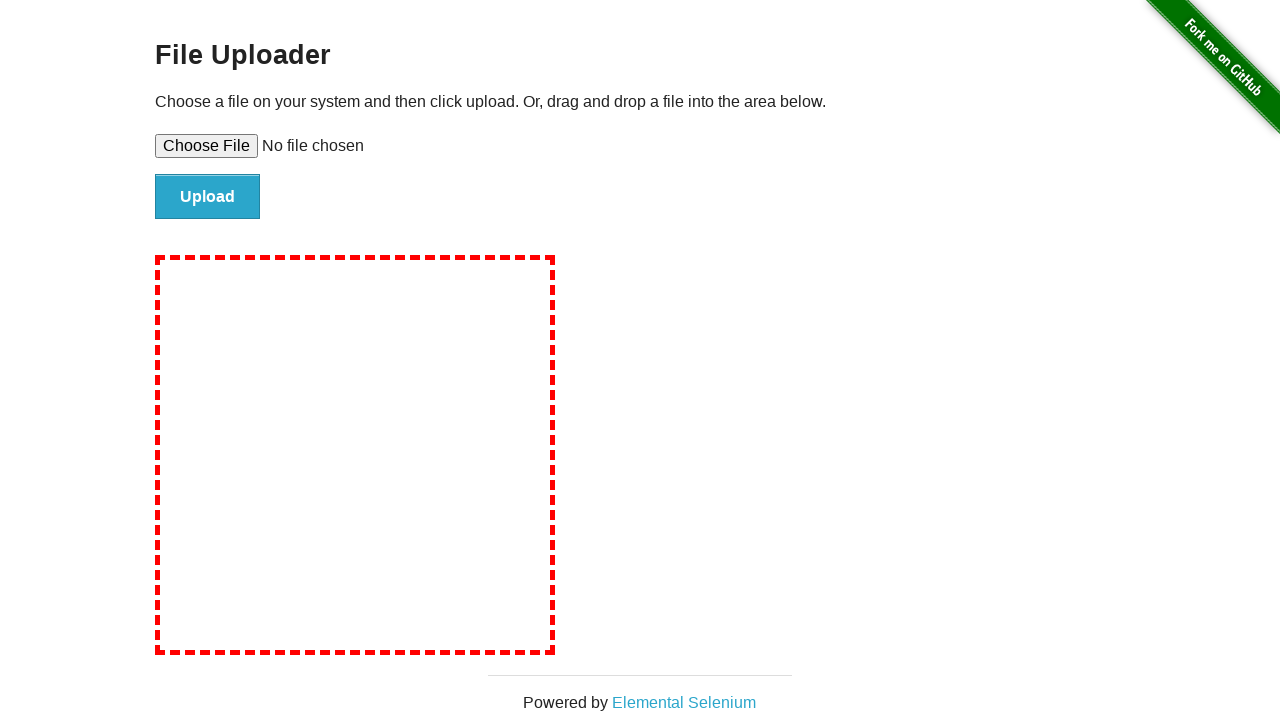

Selected test file in file upload input
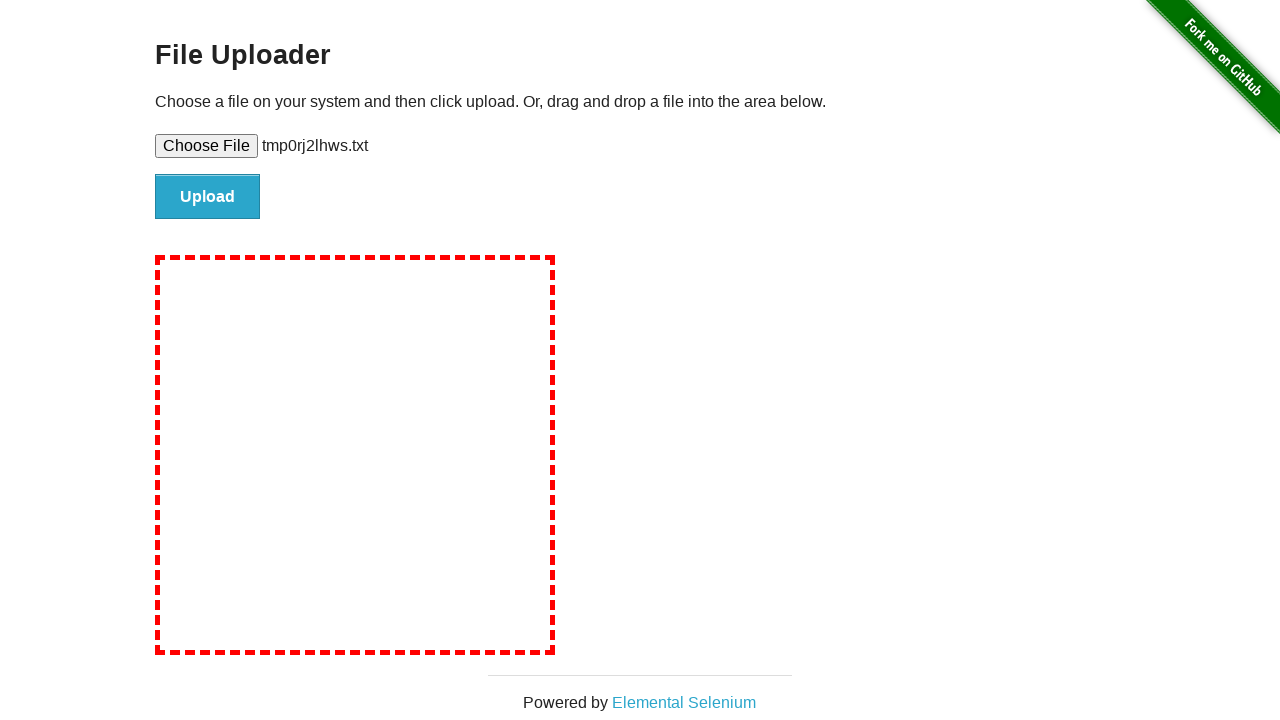

Clicked upload button to submit file at (208, 197) on #file-submit
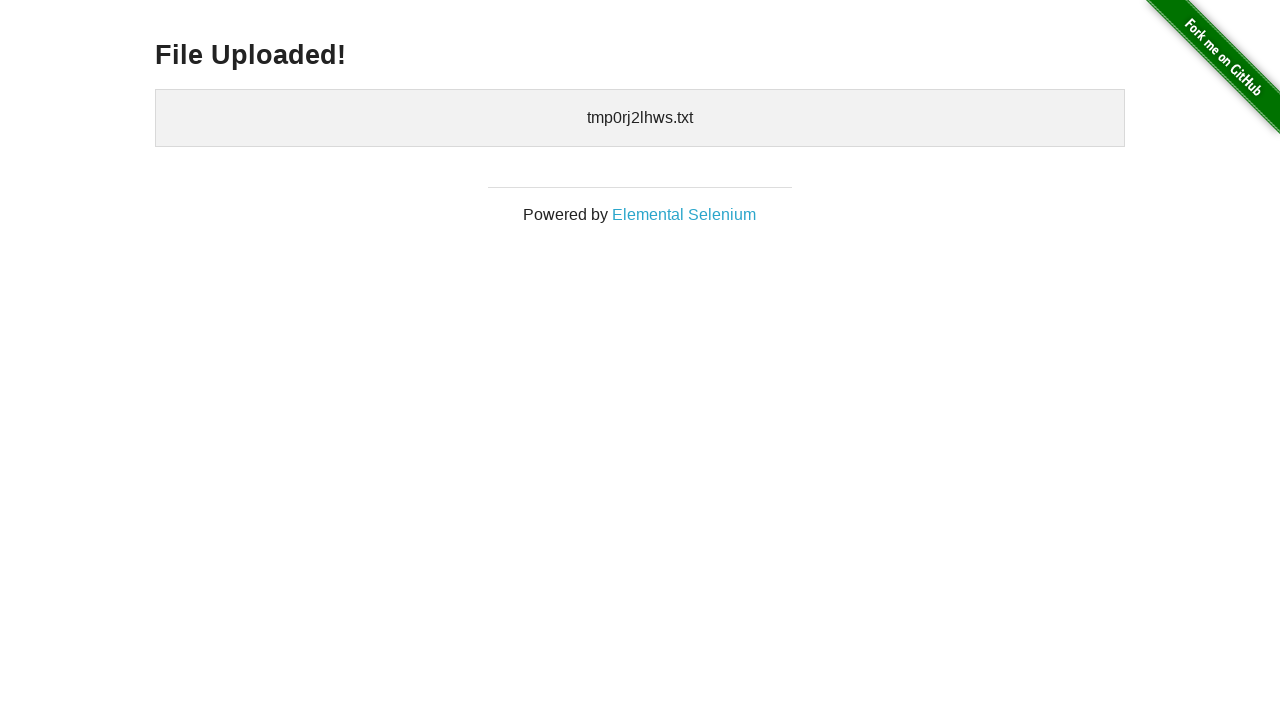

Upload confirmation page loaded
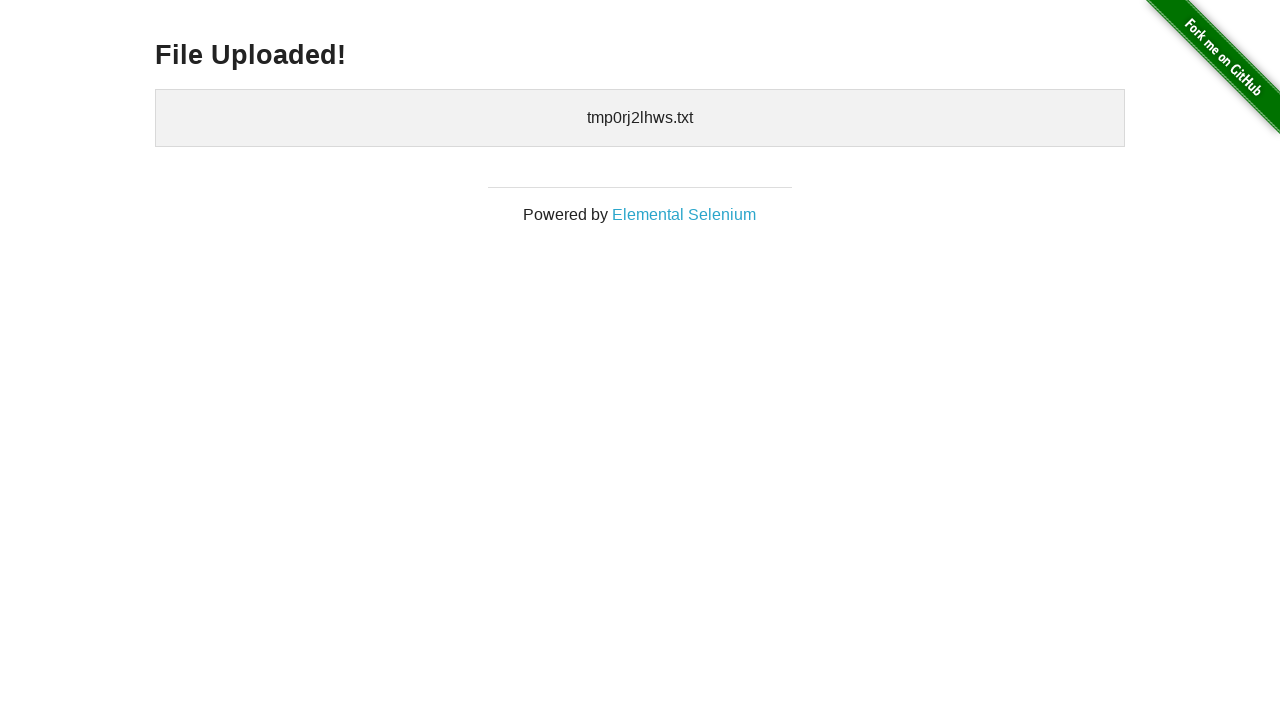

Cleaned up temporary test file
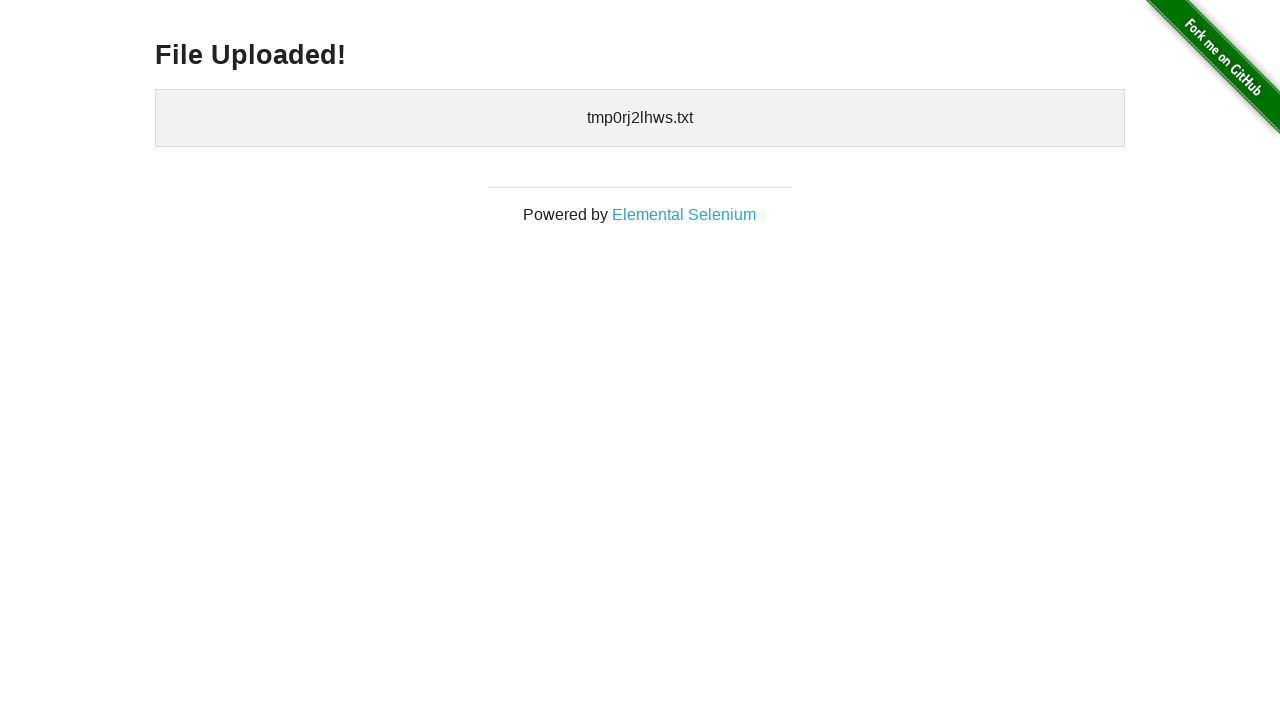

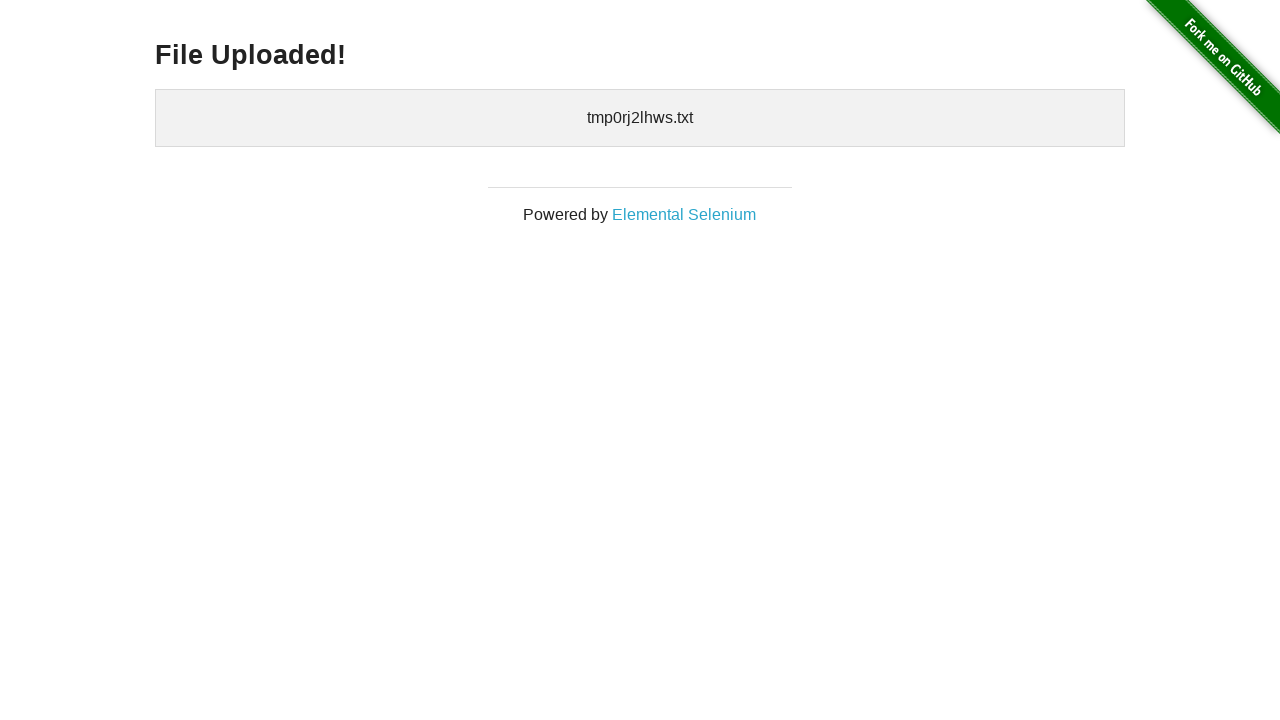